Tests a JavaScript prompt dialog by clicking a button that triggers the prompt, entering text into it, accepting, and verifying the entered text appears in the result

Starting URL: https://automationfc.github.io/basic-form/index.html

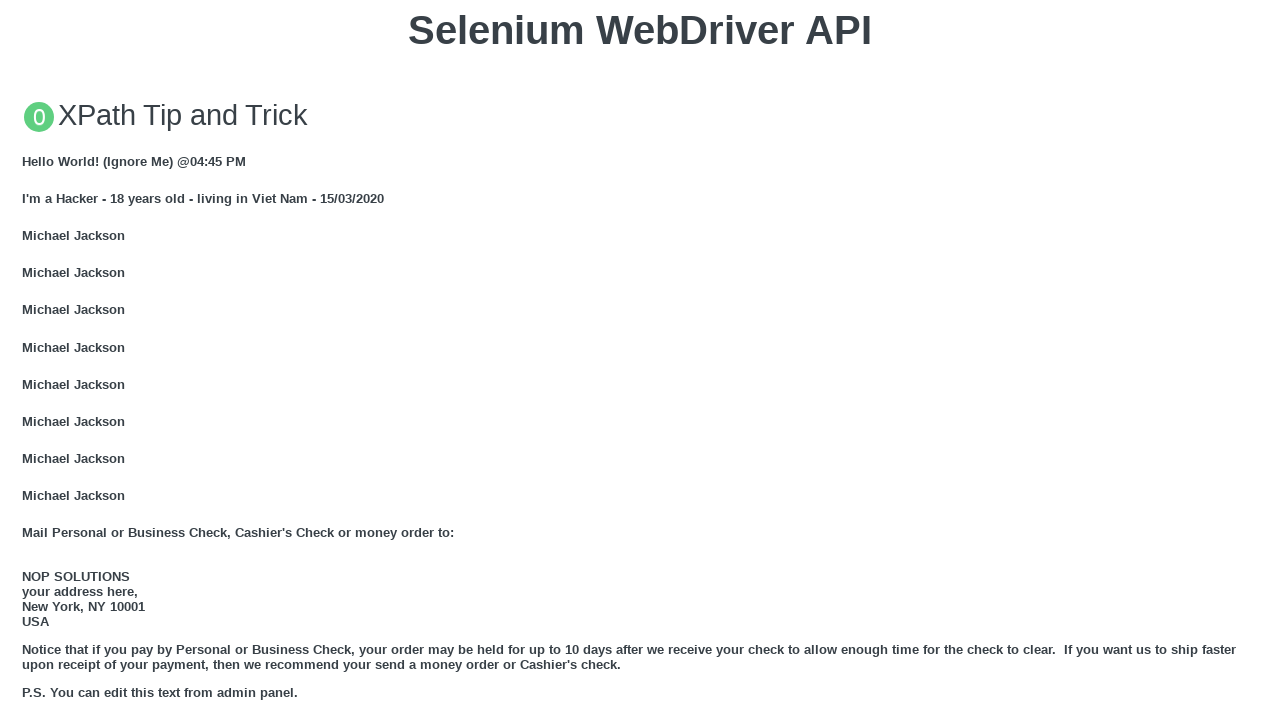

Set up dialog handler to accept prompt with text 'This is automation test'
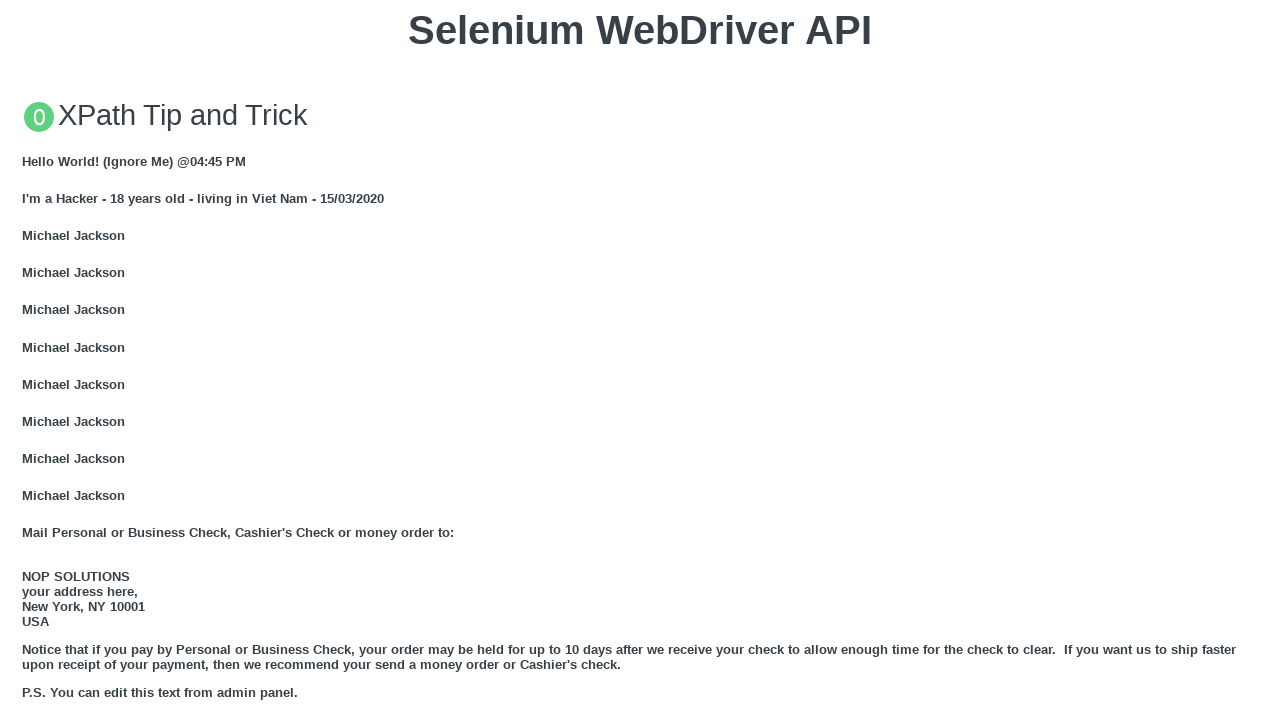

Clicked 'Click for JS Prompt' button to trigger prompt dialog at (640, 360) on xpath=//button[text()='Click for JS Prompt']
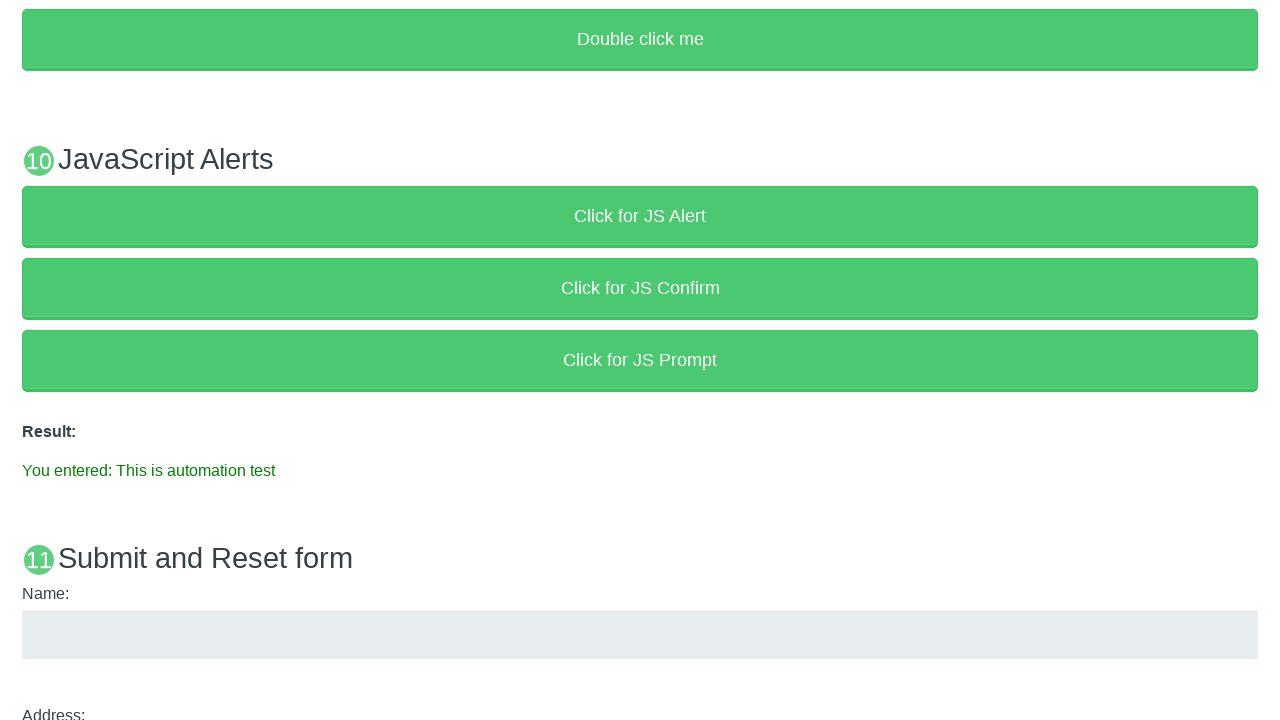

Waited for result element to appear
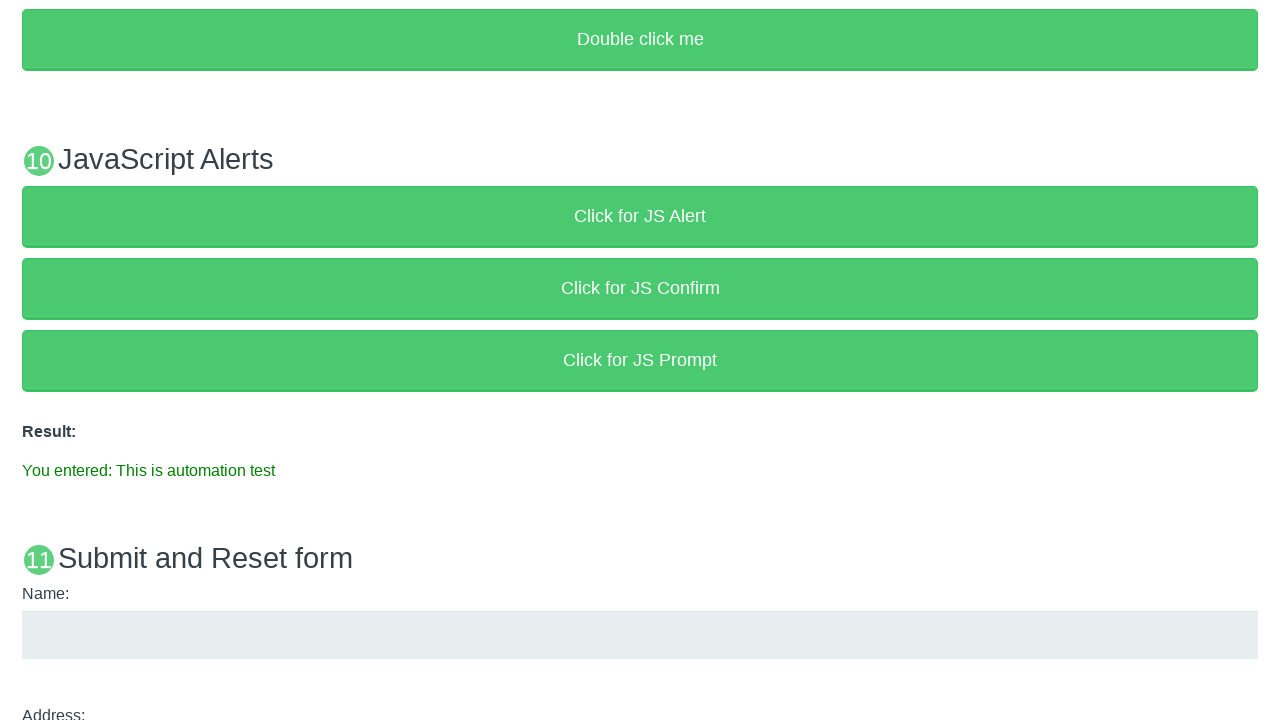

Verified result text contains entered prompt text 'You entered: This is automation test'
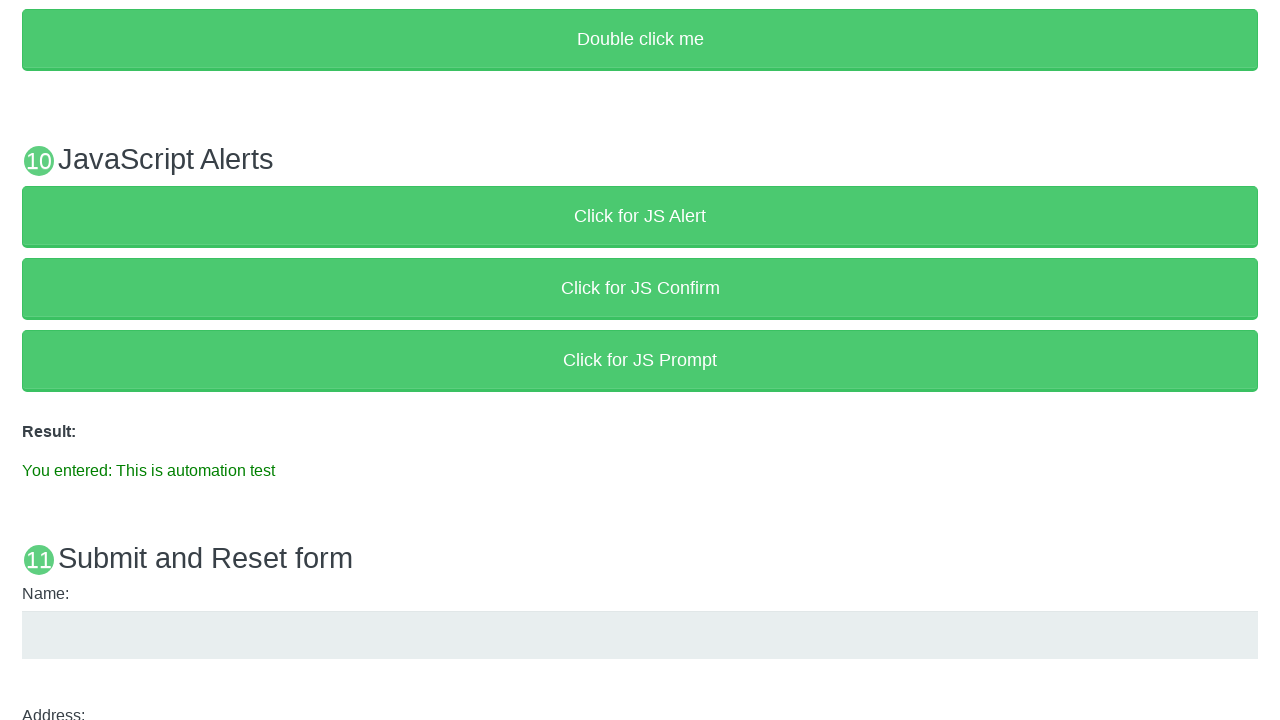

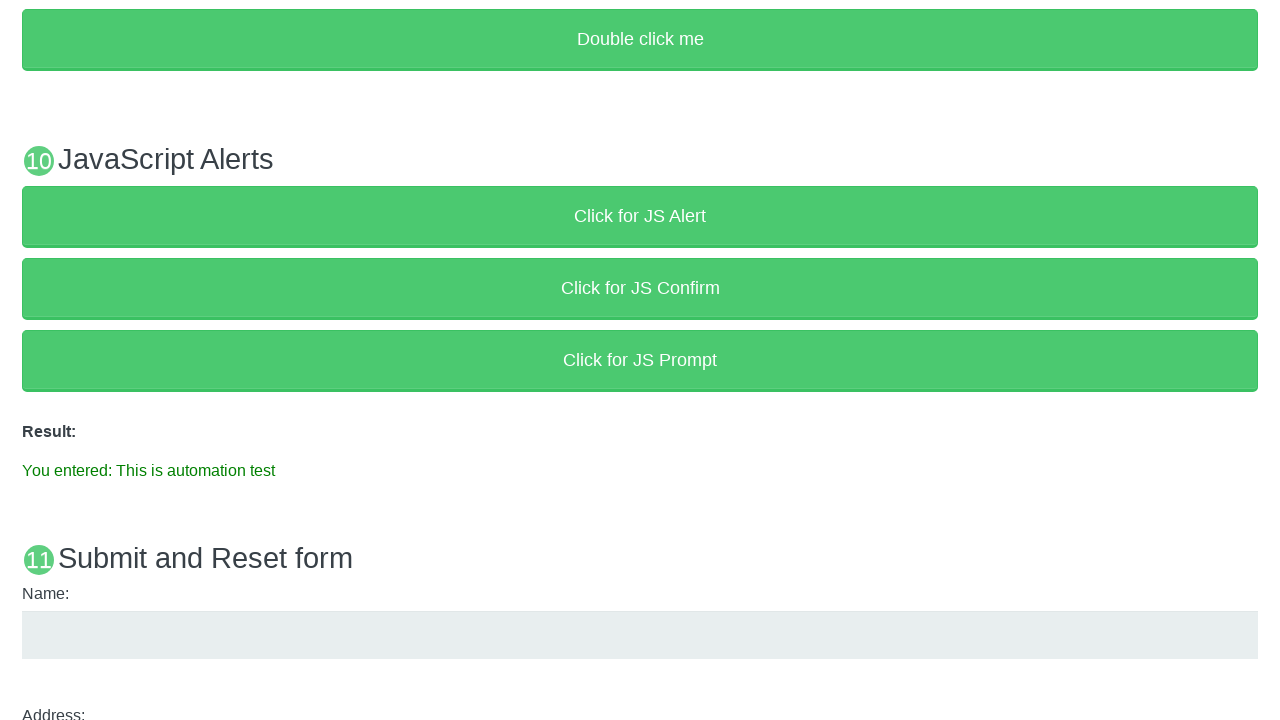